Tests dynamic content loading by clicking a Start button and verifying that "Hello World!" text appears after loading completes

Starting URL: https://the-internet.herokuapp.com/dynamic_loading/1

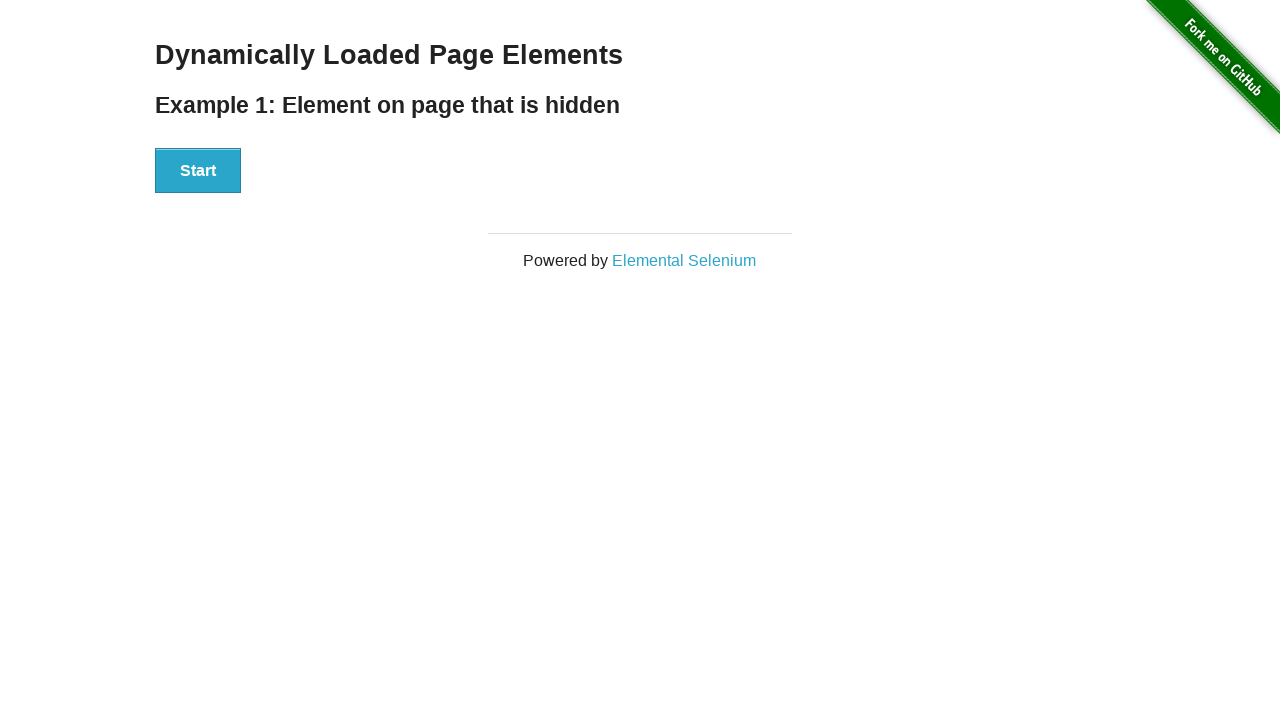

Clicked the Start button to initiate dynamic content loading at (198, 171) on xpath=//button
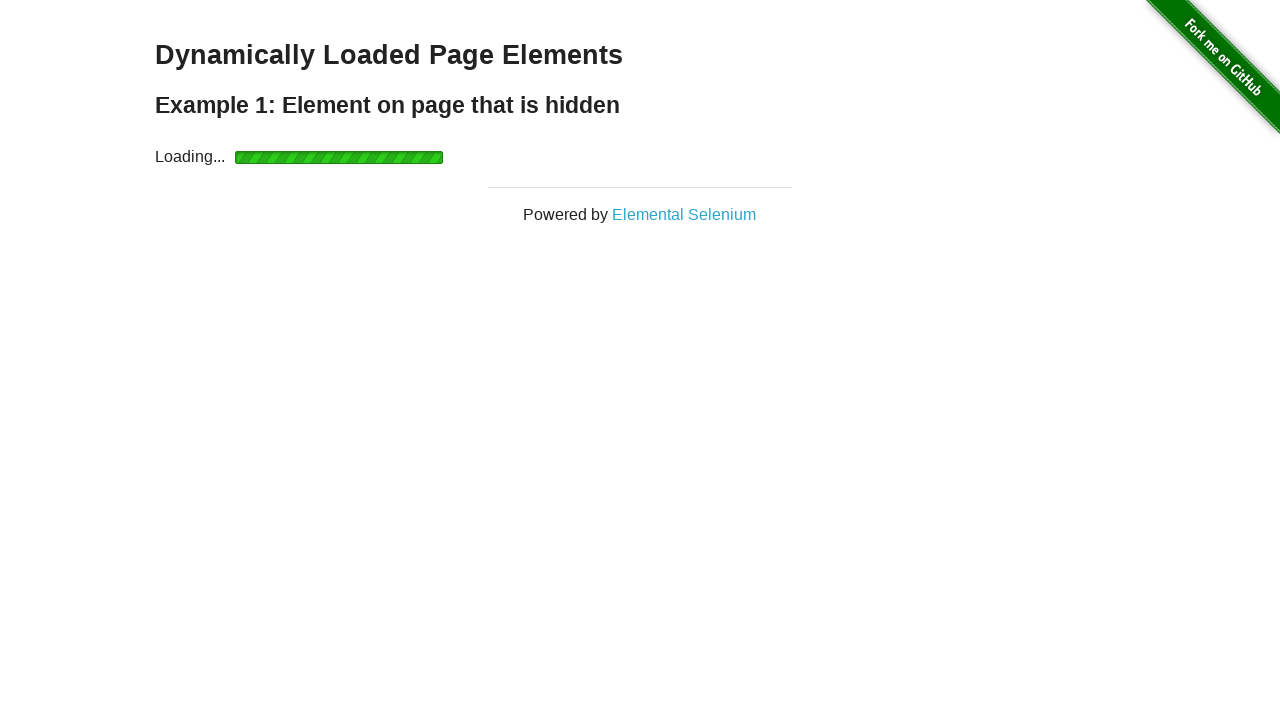

Waited for 'Hello World!' text to become visible after loading completes
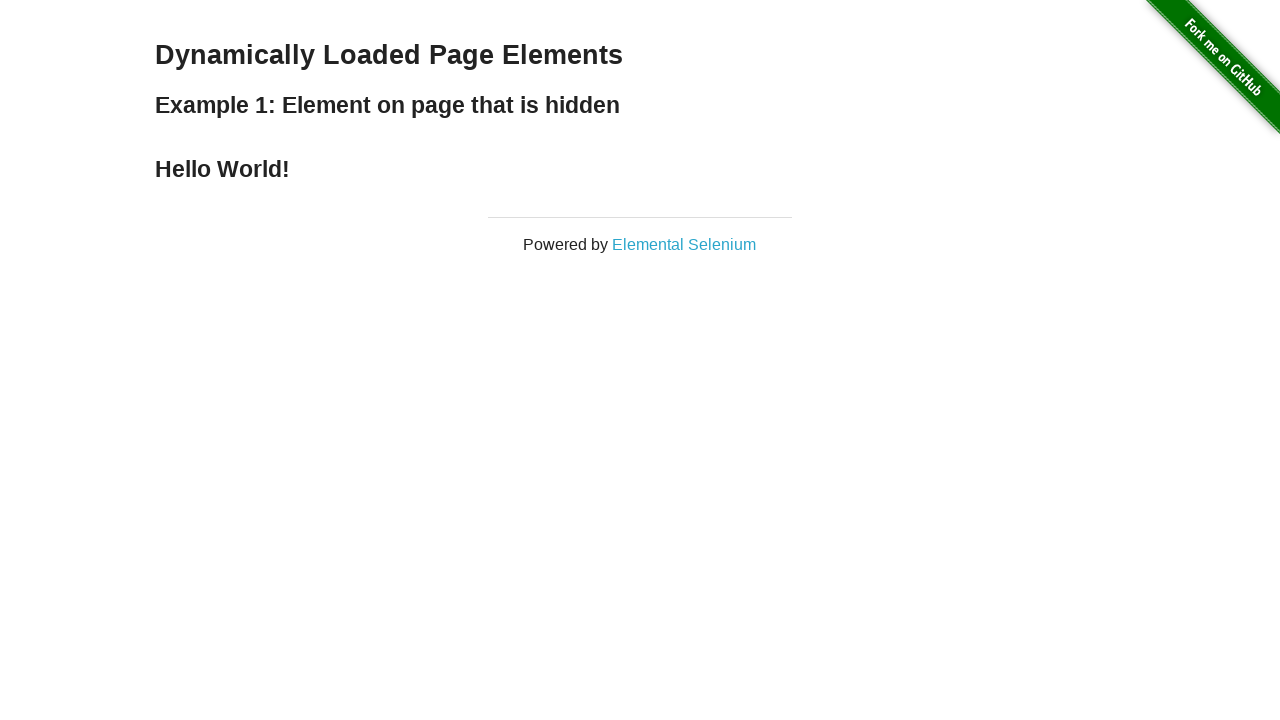

Verified that the loaded text content equals 'Hello World!'
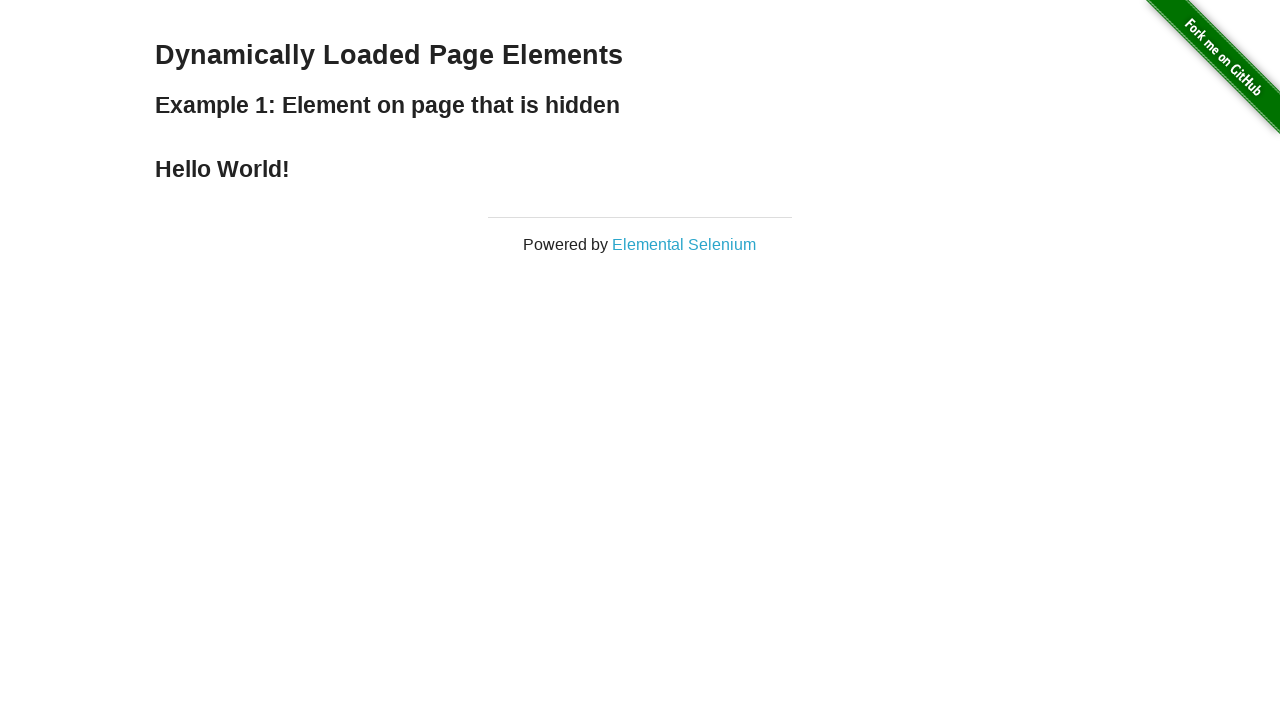

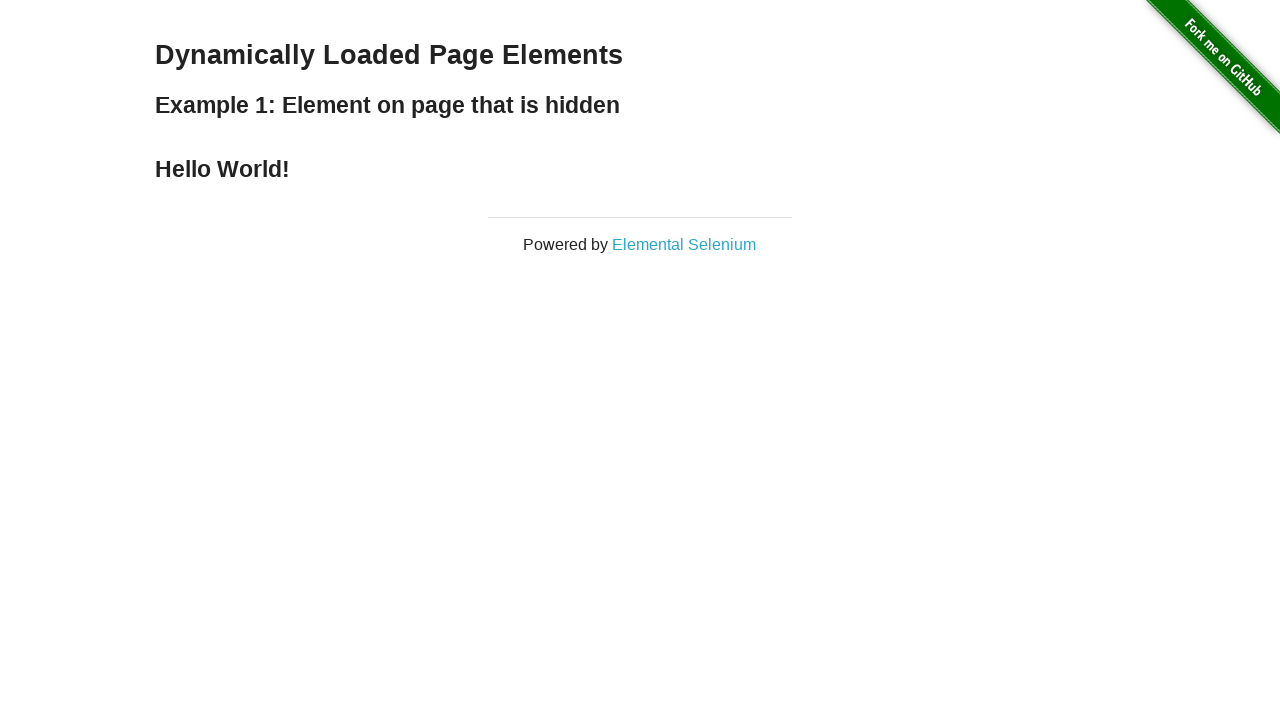